Tests checkbox functionality by checking the first checkbox if unchecked and unchecking the second checkbox if checked

Starting URL: http://the-internet.herokuapp.com/checkboxes

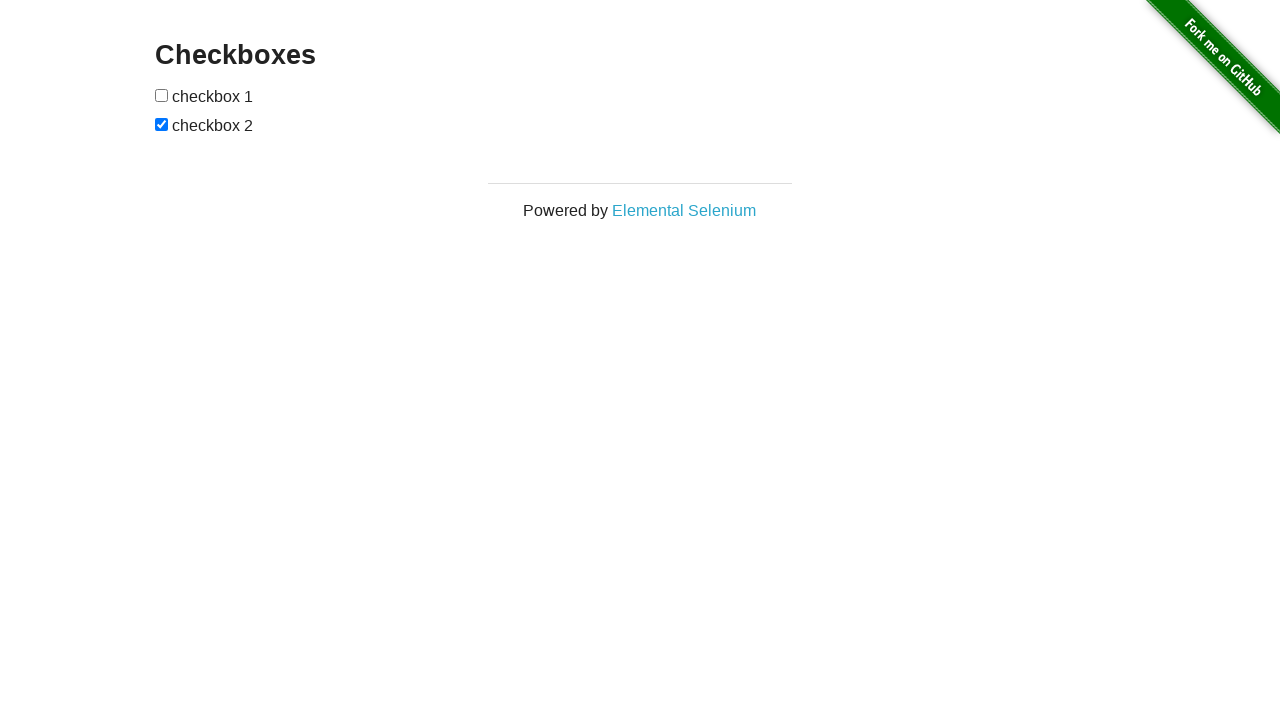

Located first checkbox element
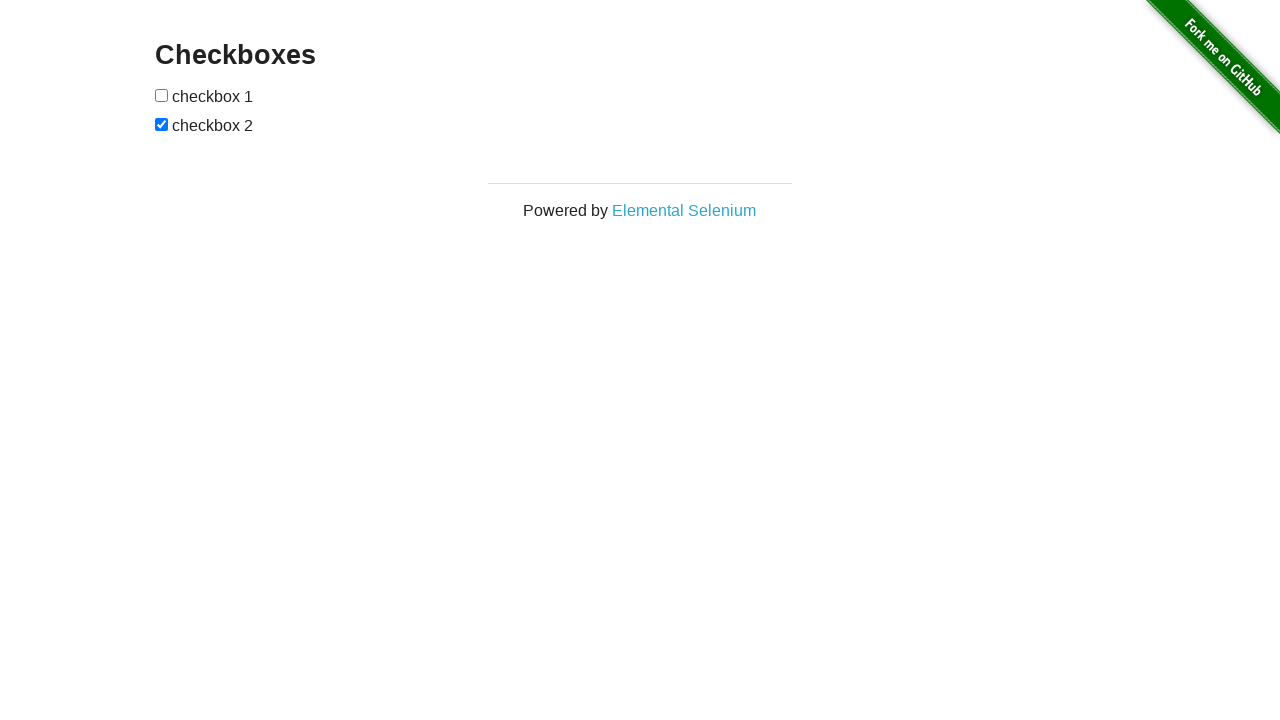

Checked first checkbox status - it was unchecked
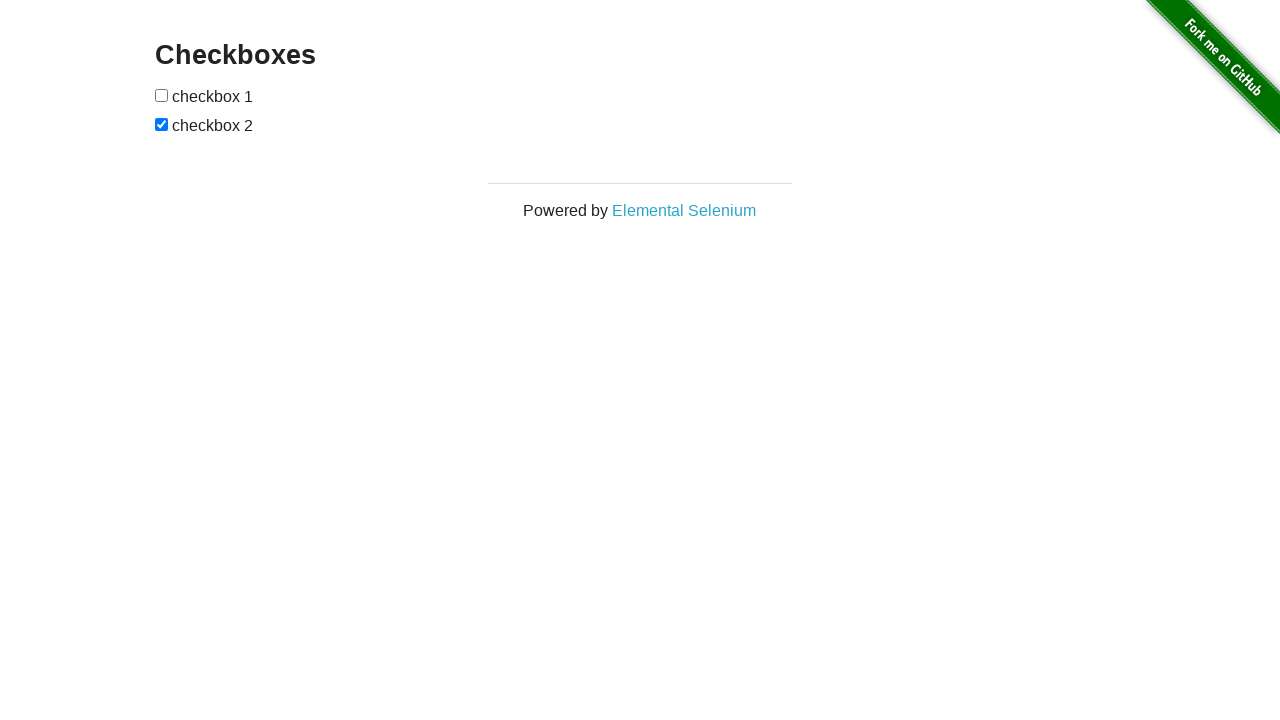

Clicked first checkbox to check it at (162, 95) on xpath=//form[@id='checkboxes']/input[1]
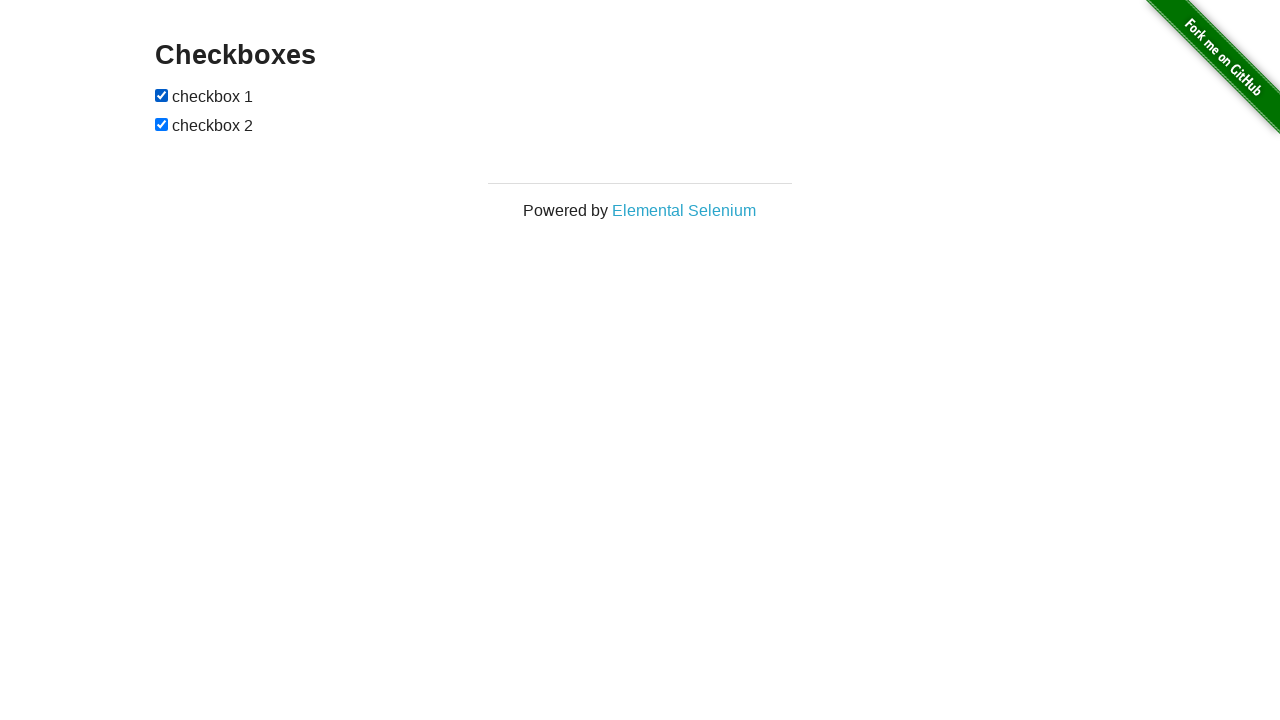

Located second checkbox element
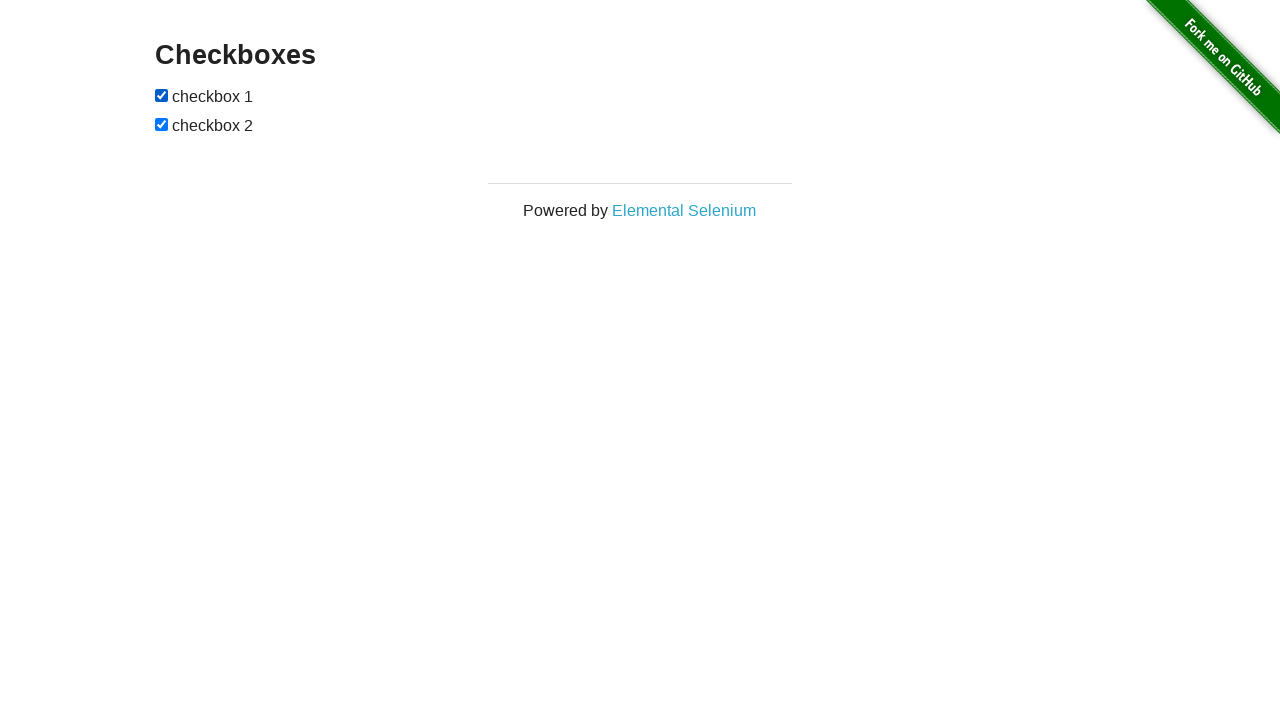

Checked second checkbox status - it was checked
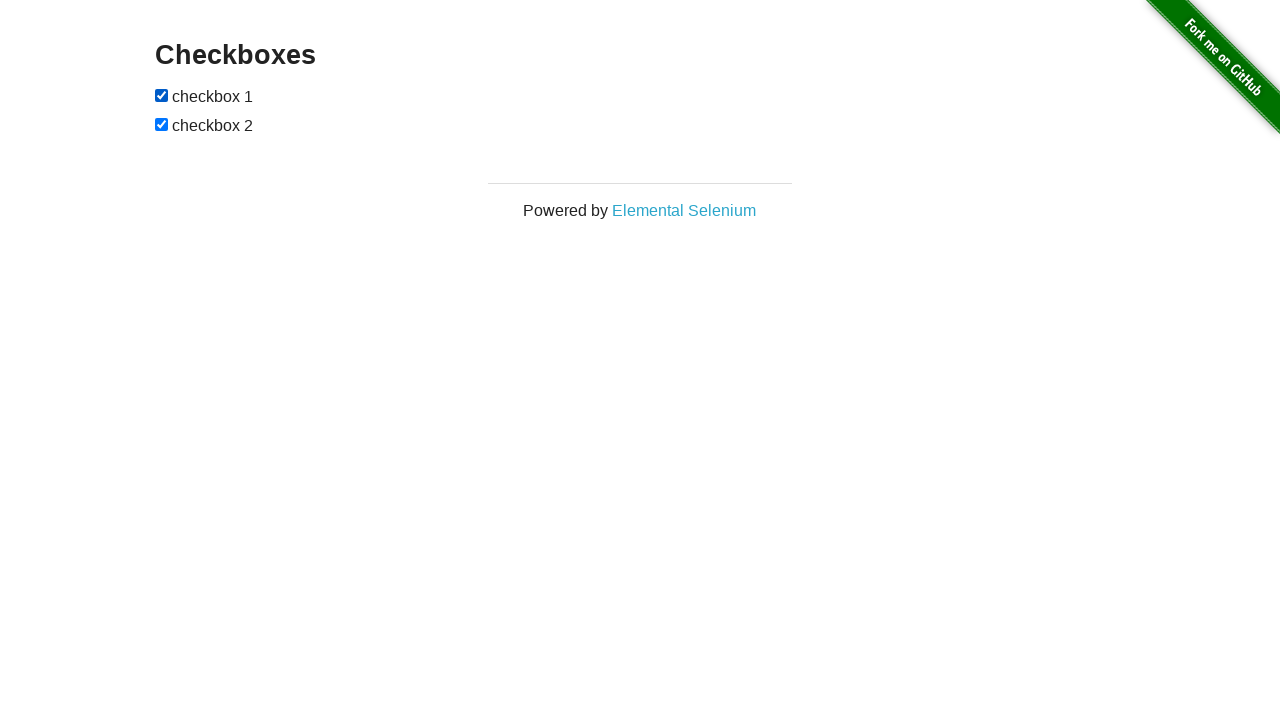

Clicked second checkbox to uncheck it at (162, 124) on xpath=//form[@id='checkboxes']/input[2]
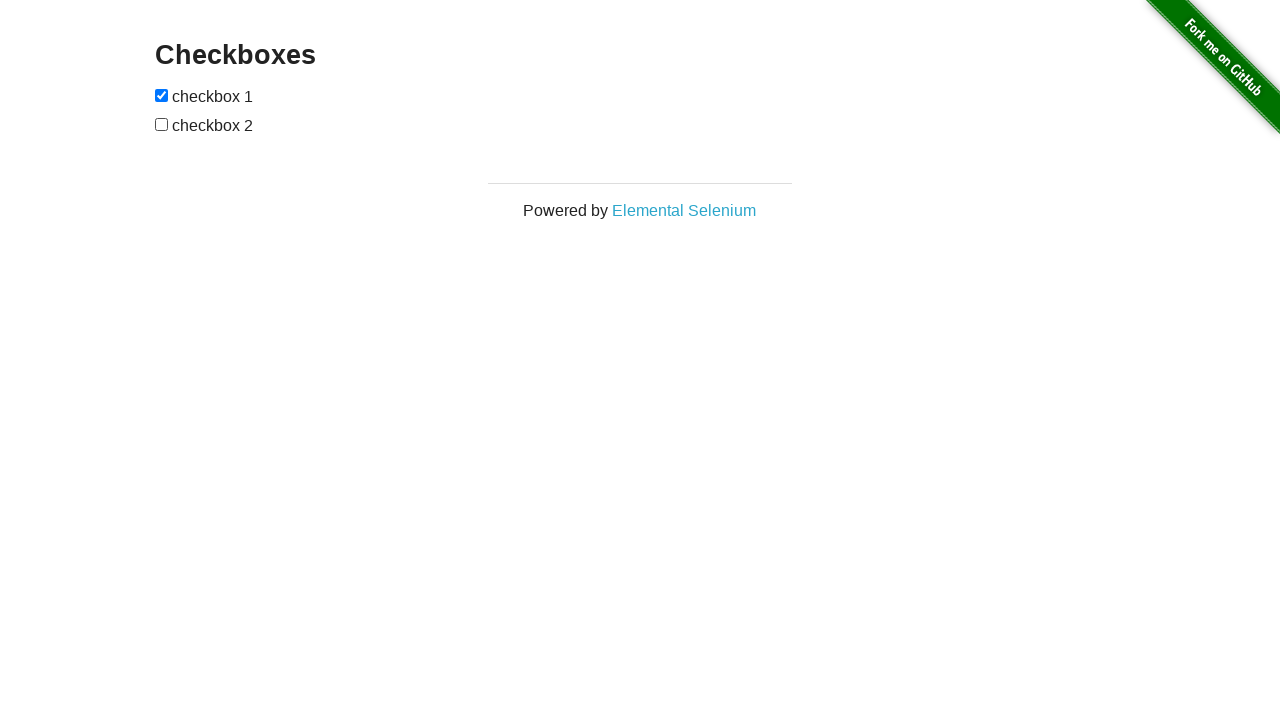

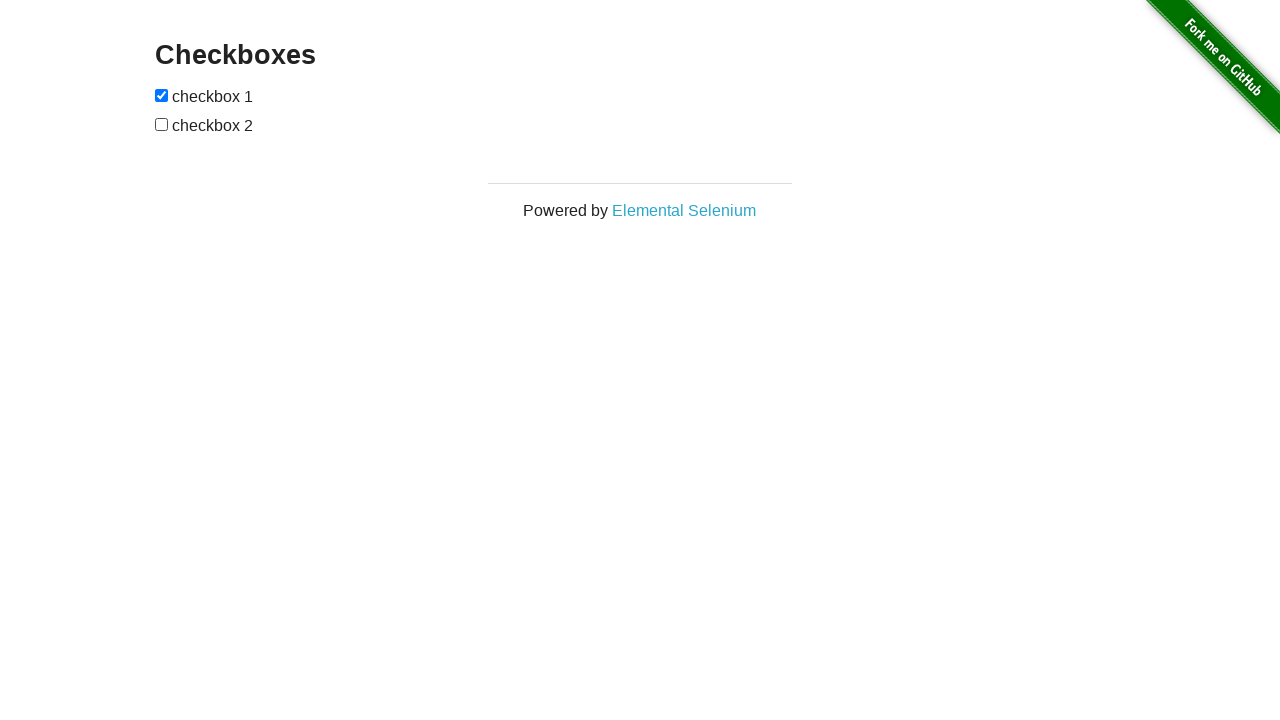